Tests dragging column B to column A and verifies the columns swap positions

Starting URL: https://the-internet.herokuapp.com/drag_and_drop

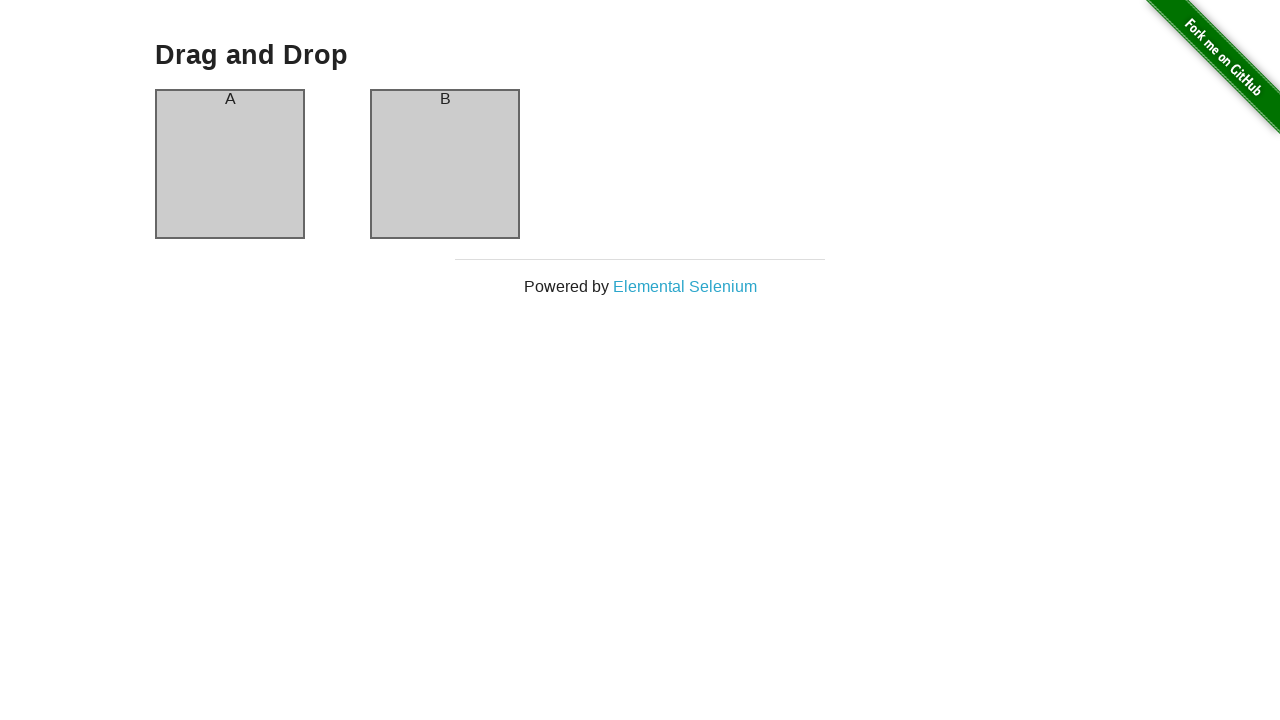

Verified column A header displays 'A'
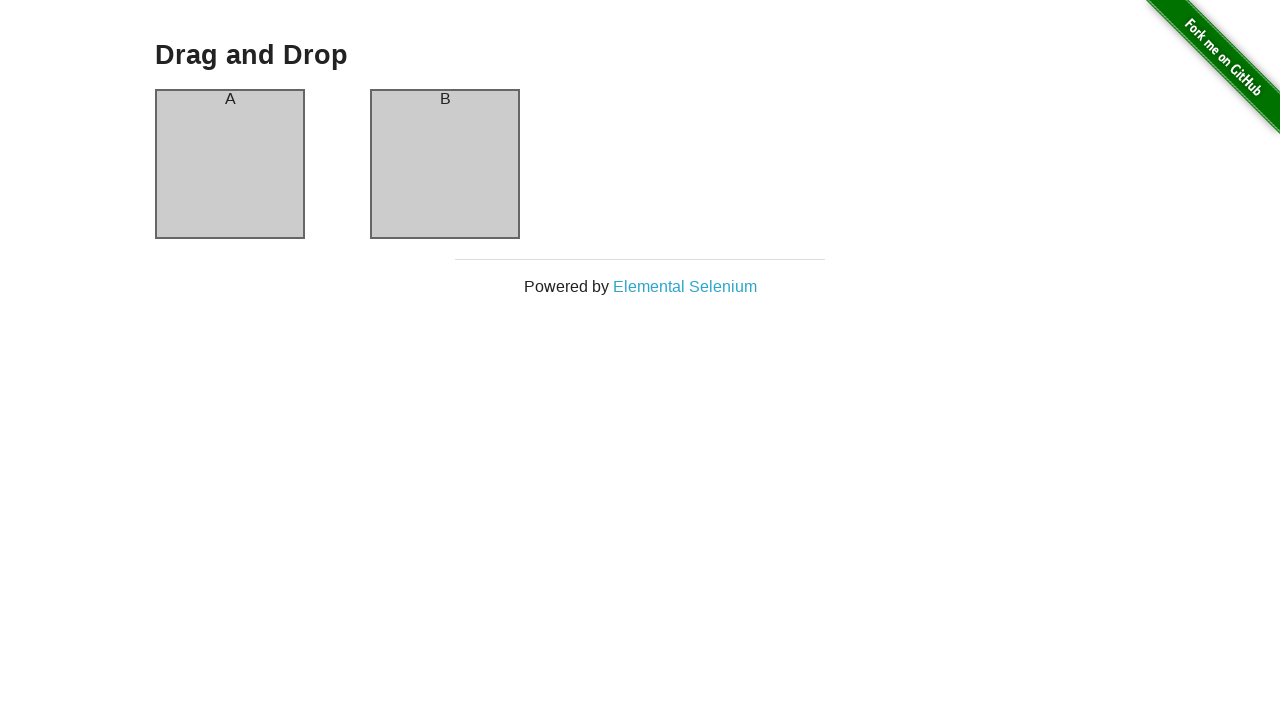

Verified column B header displays 'B'
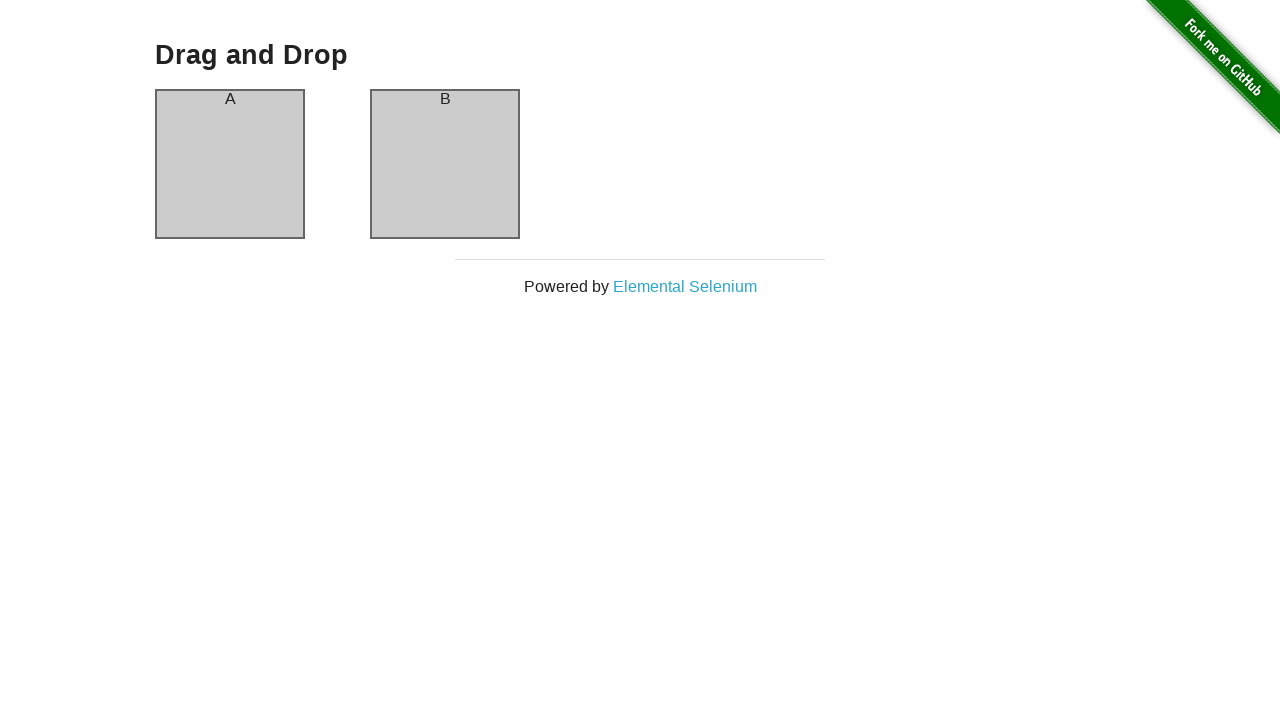

Dragged column B to column A position at (230, 164)
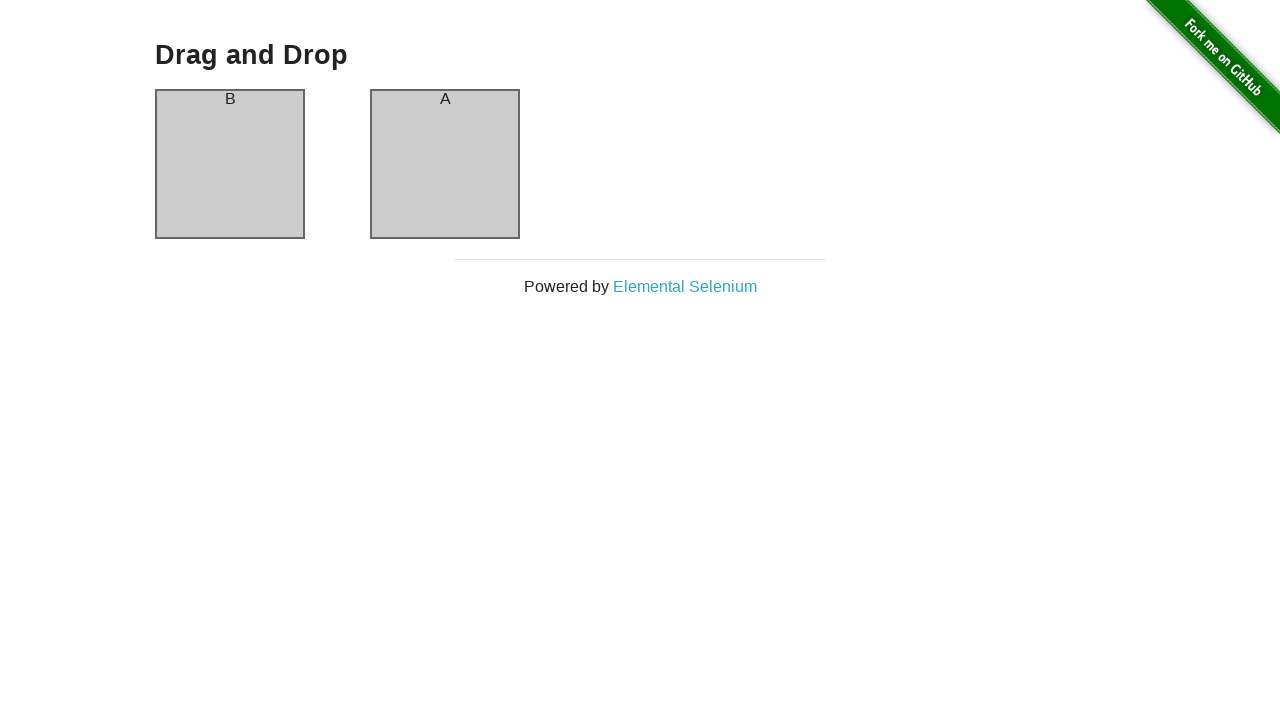

Waited for drag animation to complete
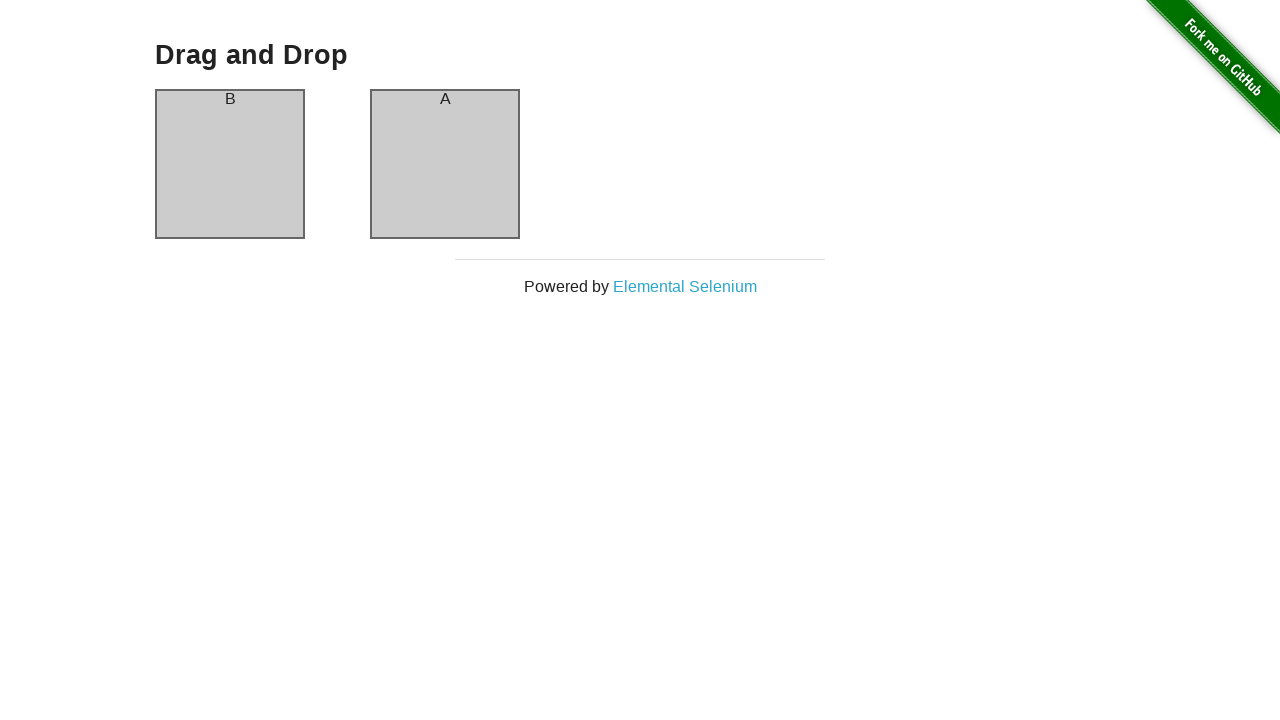

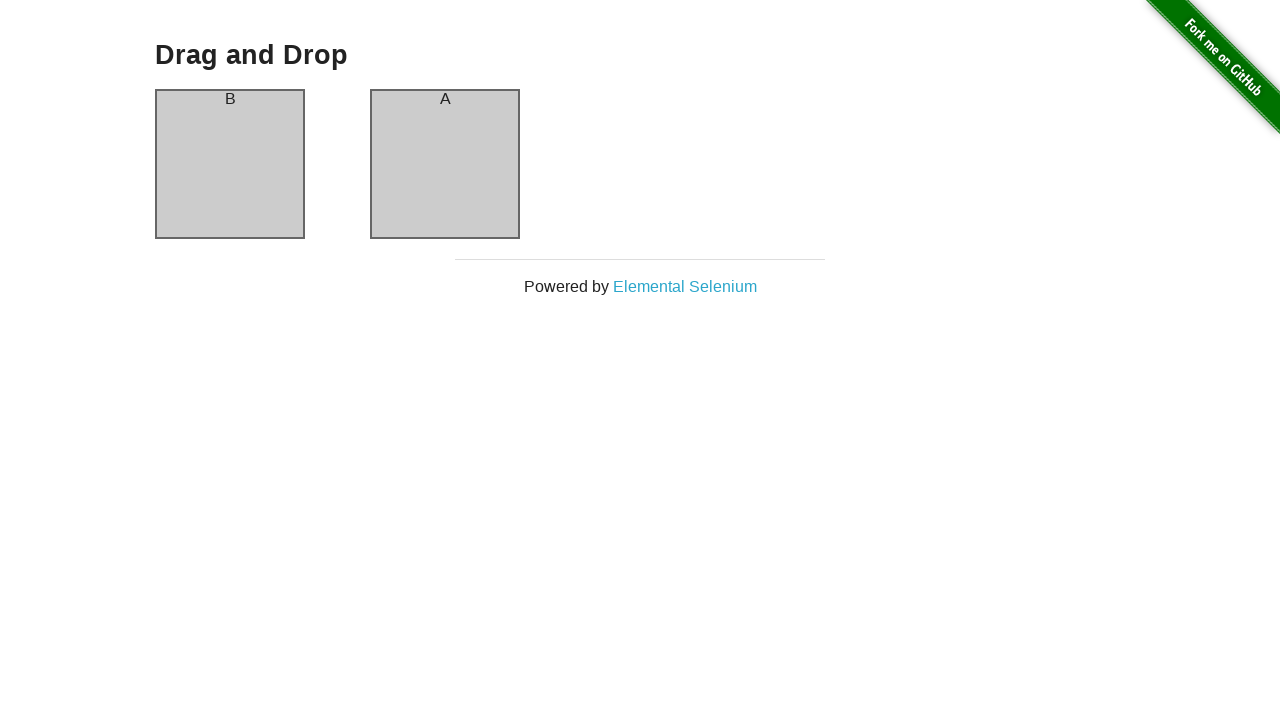